Tests element visibility toggling by verifying an element is visible, clicking to hide it, and confirming it becomes hidden

Starting URL: https://rahulshettyacademy.com/AutomationPractice/

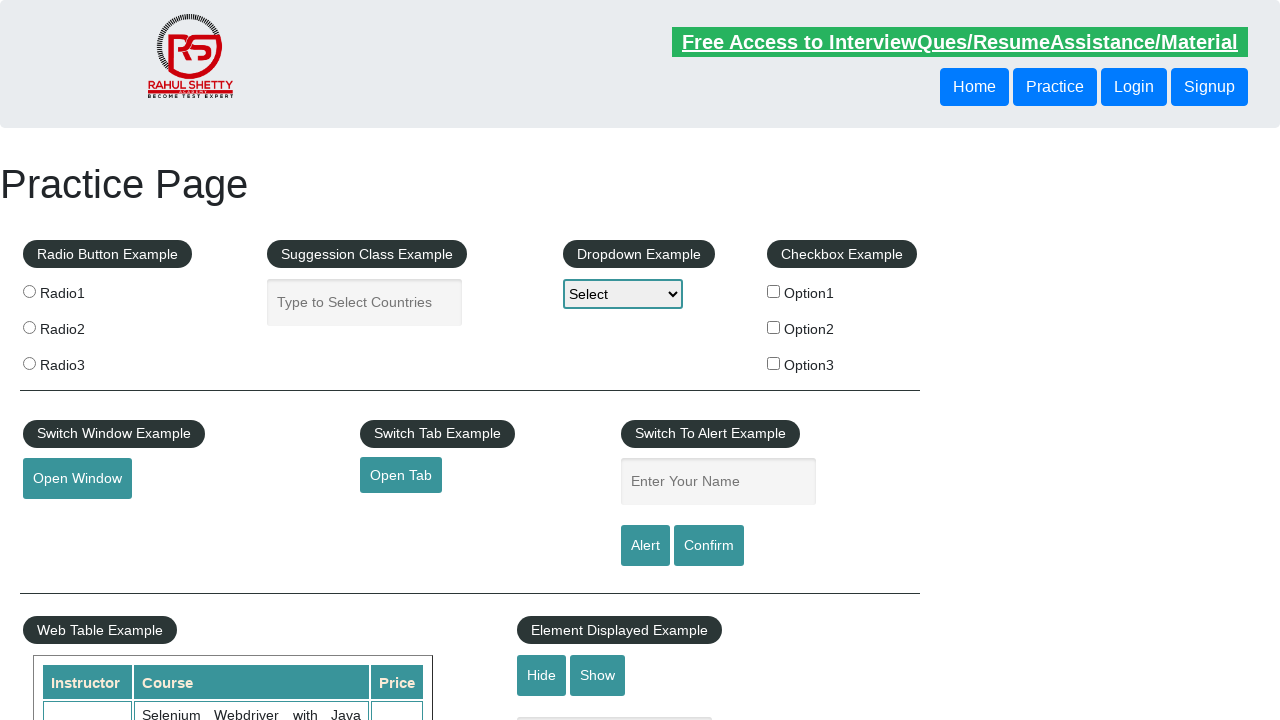

Verified that text element is visible
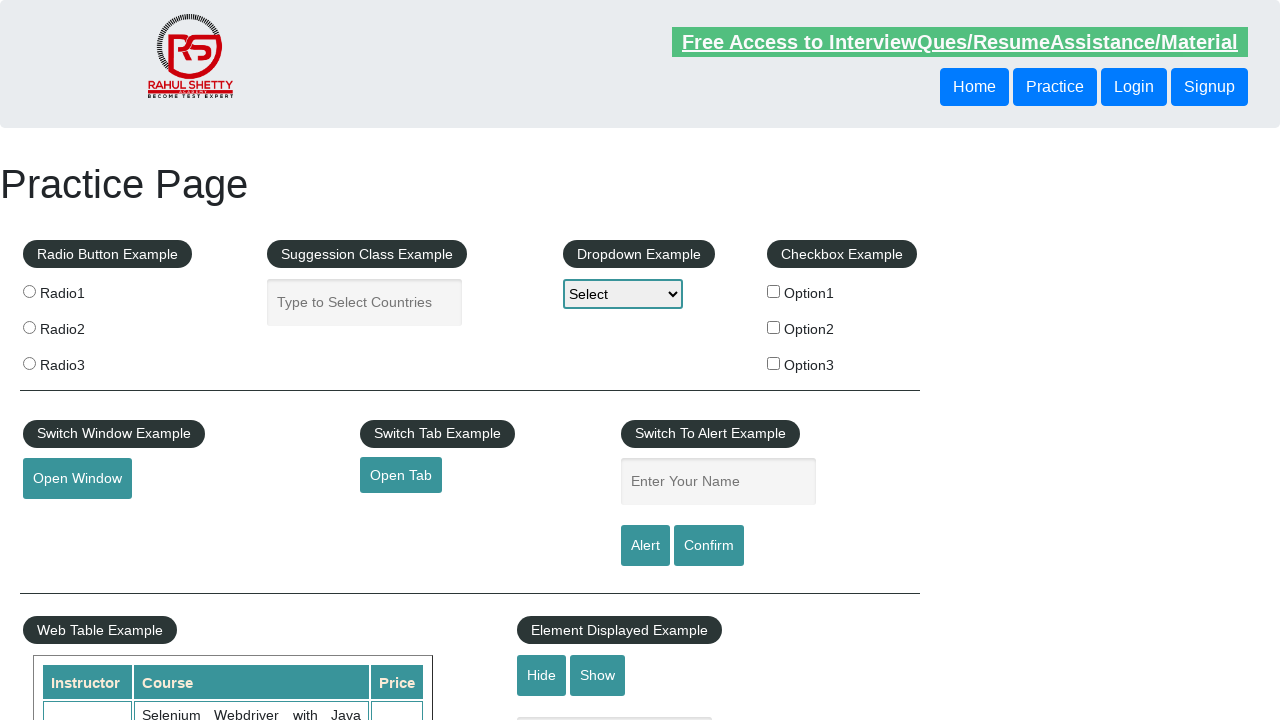

Clicked hide button to hide the text element at (542, 675) on #hide-textbox
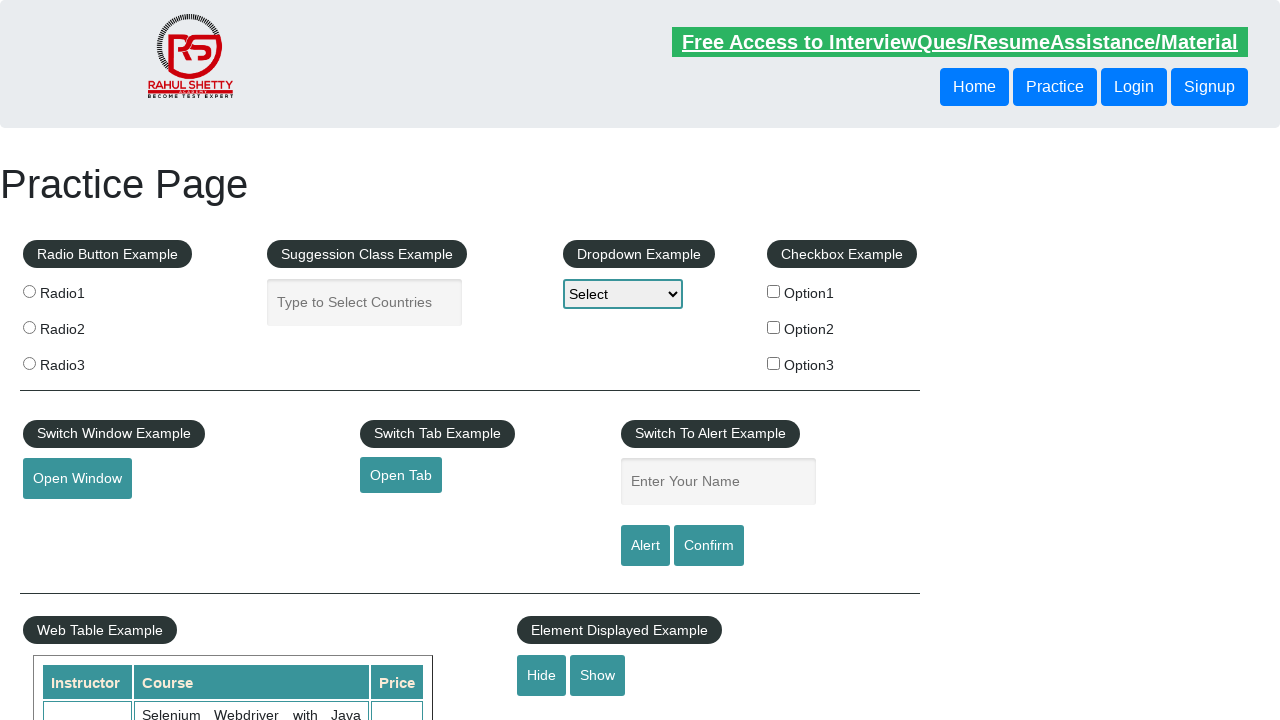

Verified that text element is now hidden
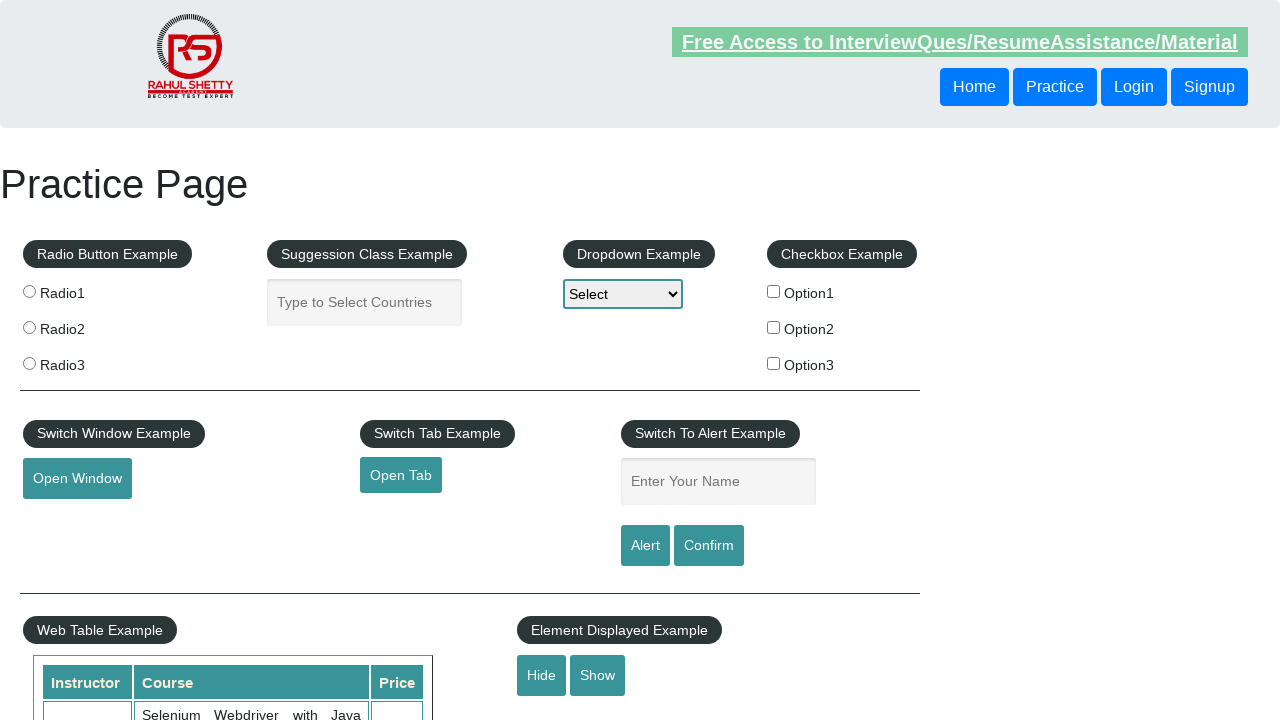

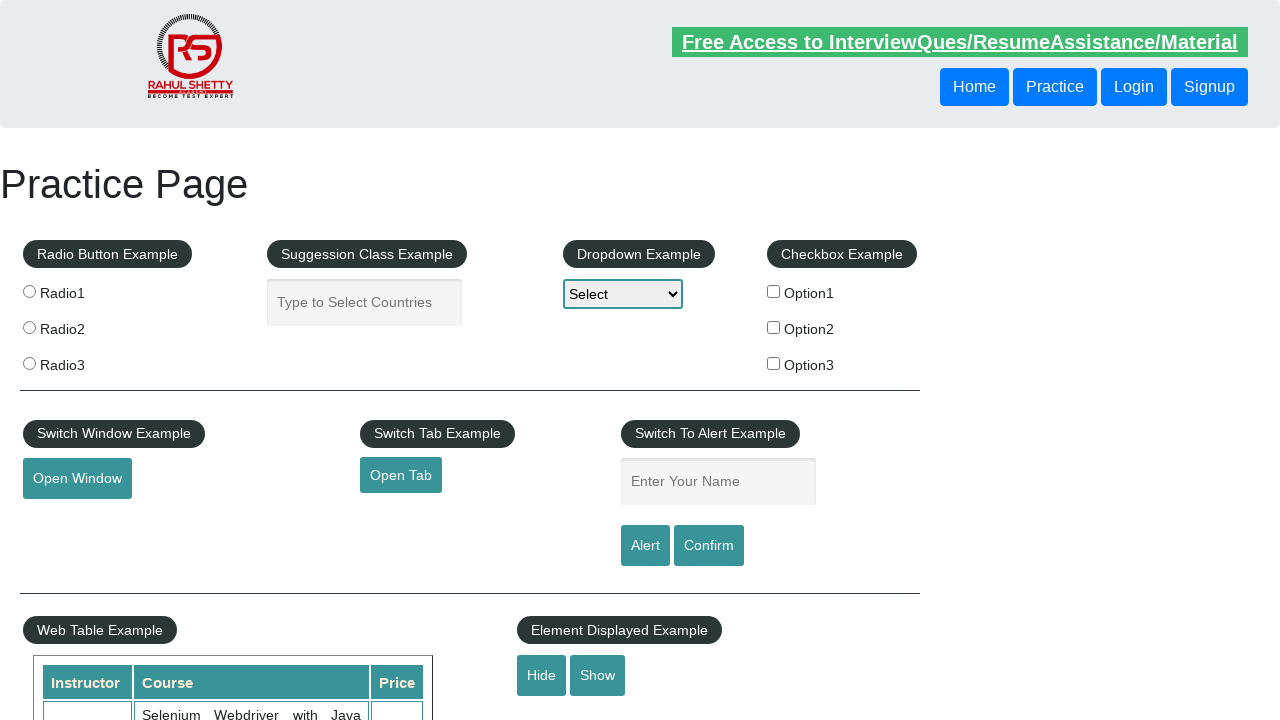